Navigates to the DemoQA upload-download page and clicks the download button

Starting URL: https://demoqa.com/upload-download

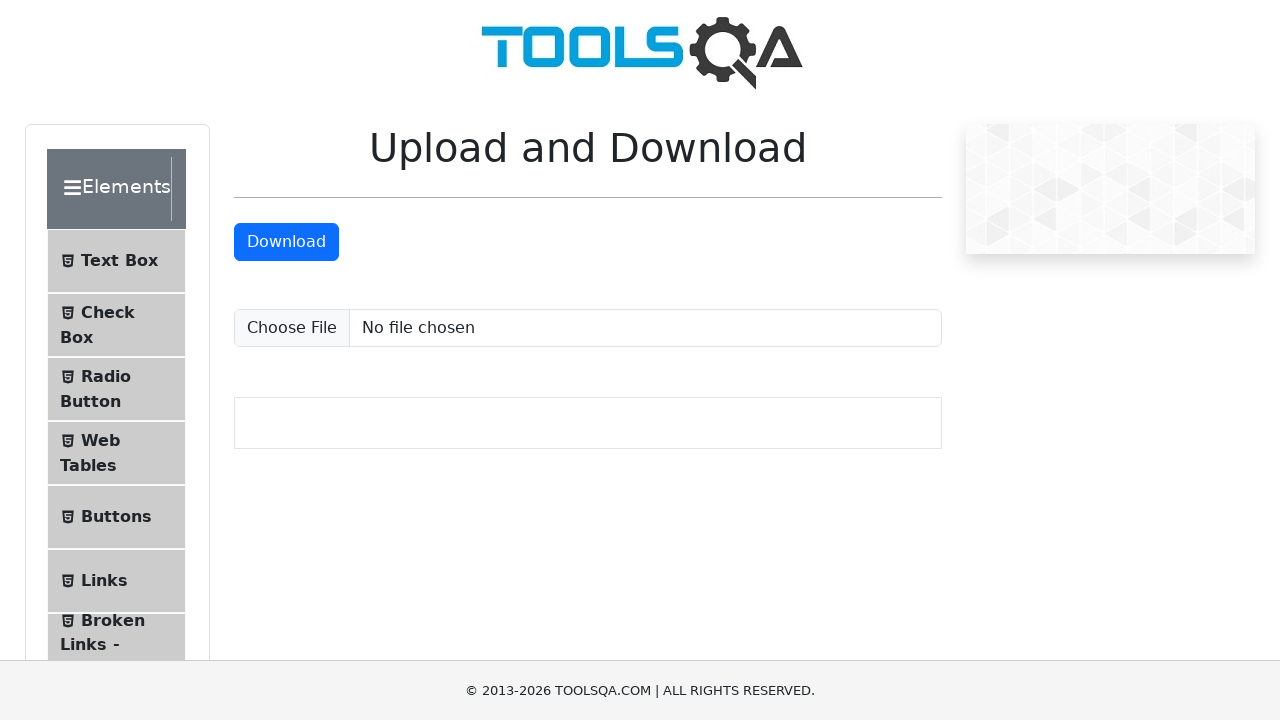

Navigated to DemoQA upload-download page
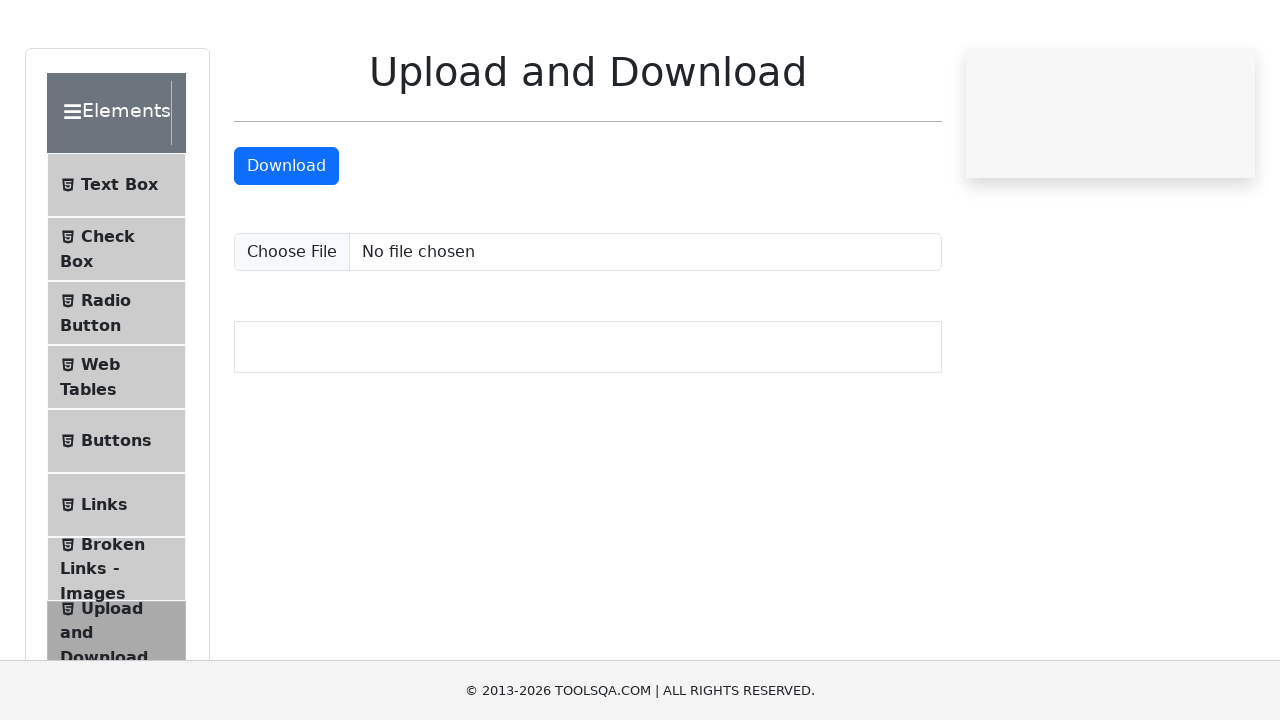

Clicked the download button at (286, 242) on #downloadButton
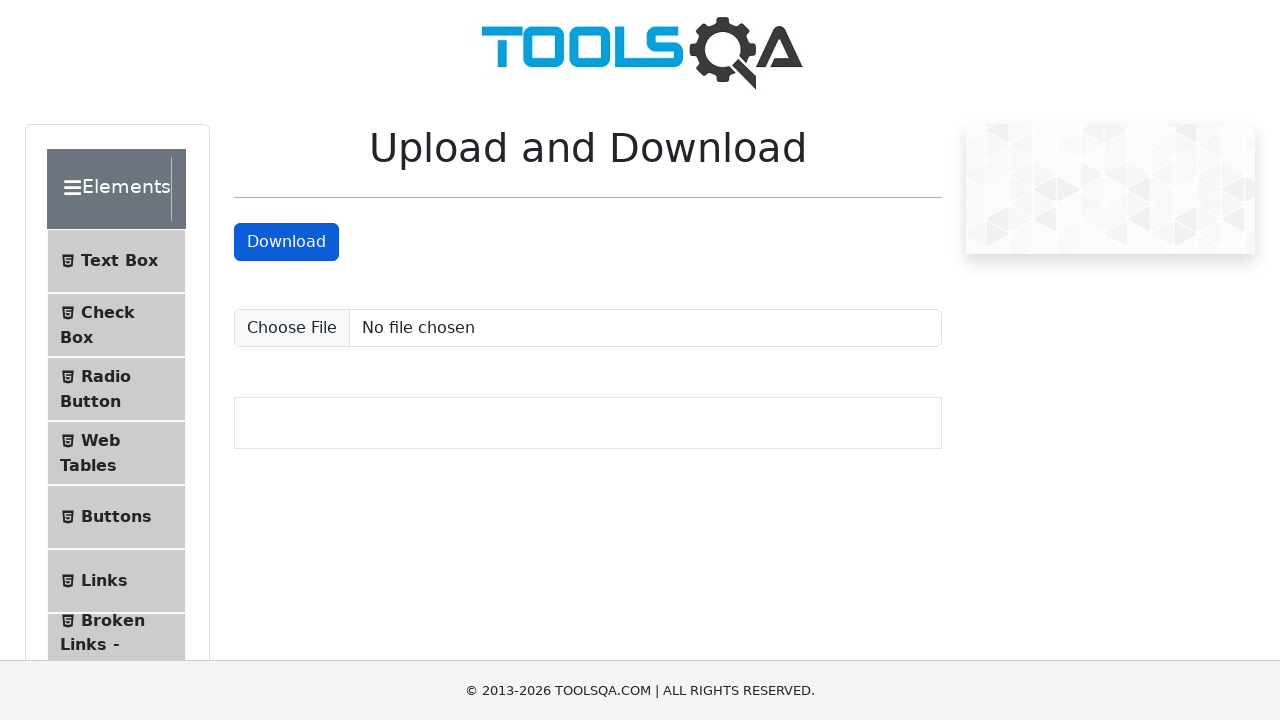

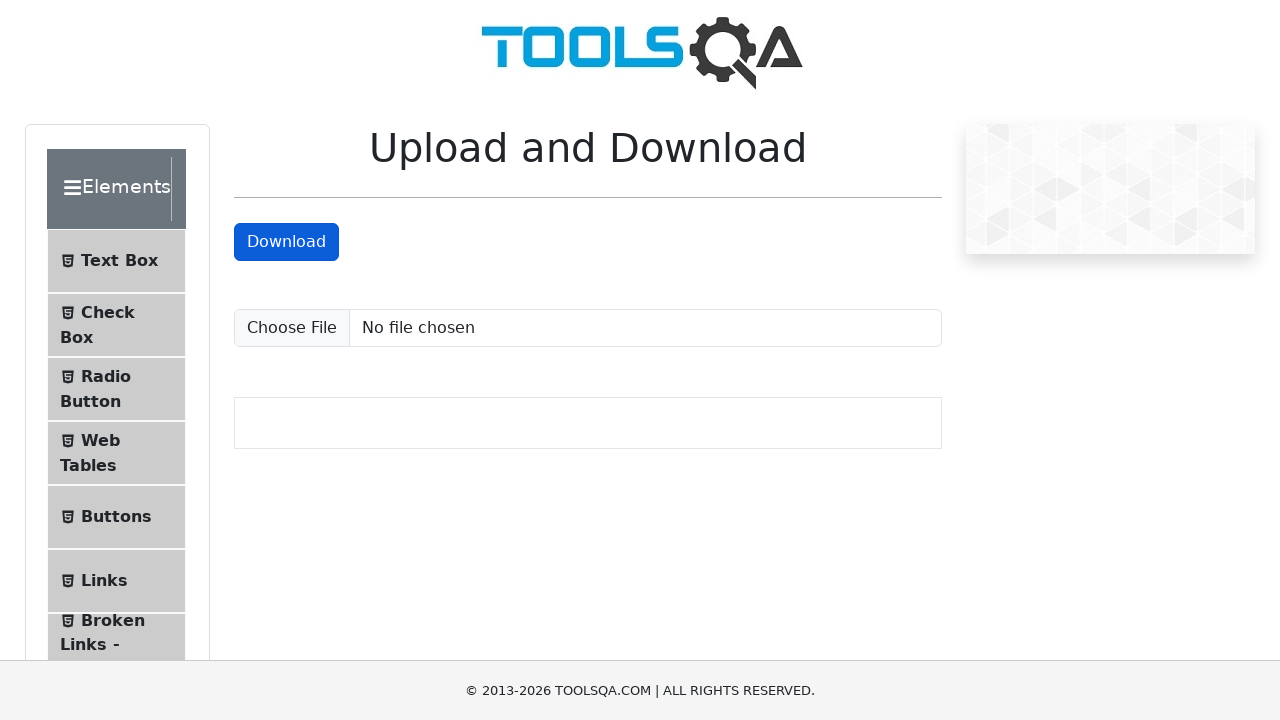